Tests page scrolling functionality by scrolling down to 500 pixels and then scrolling back to the top of the page on Google Doodles website.

Starting URL: https://doodles.google/

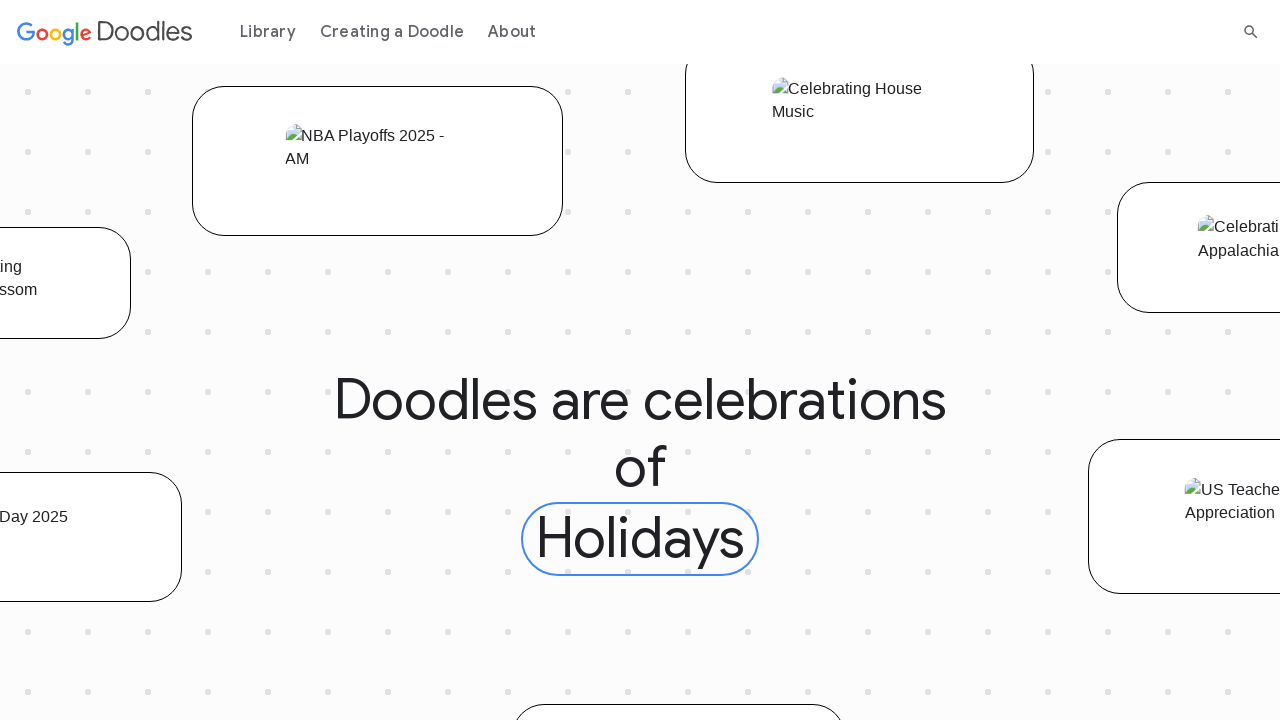

Scrolled down 500 pixels on Google Doodles website
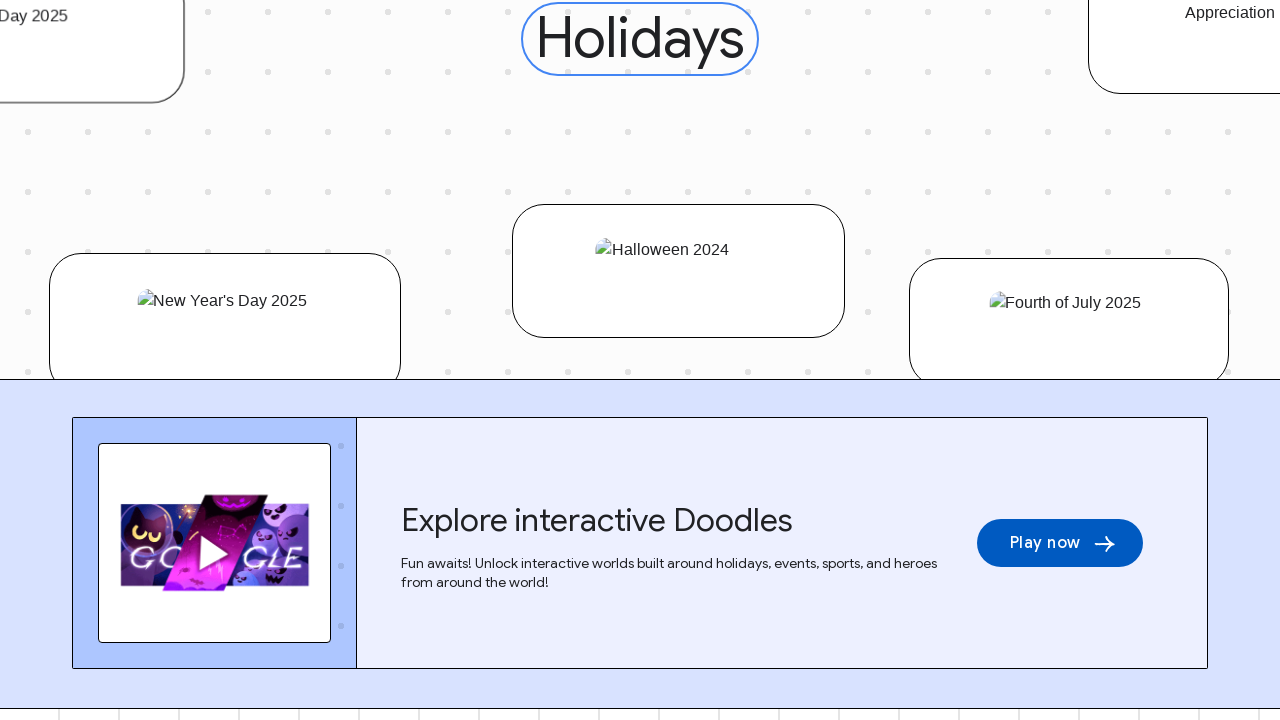

Waited 1 second for scroll animation to complete
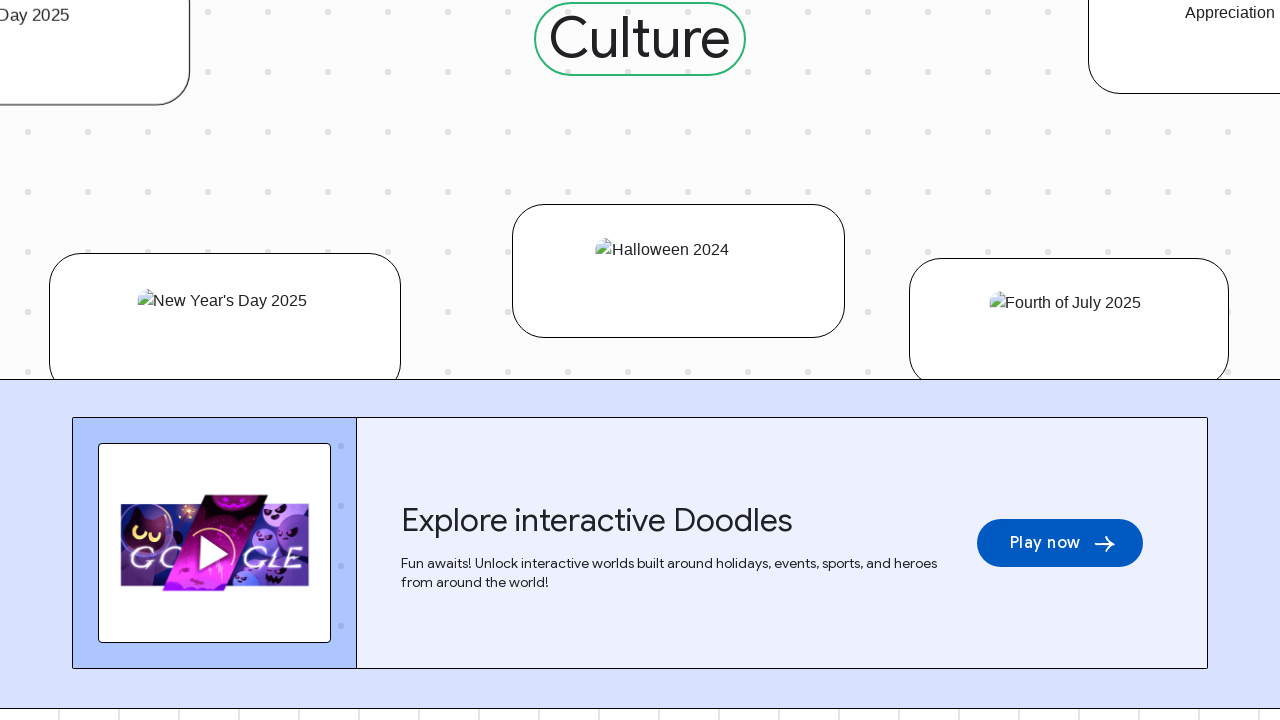

Scrolled back to top of page
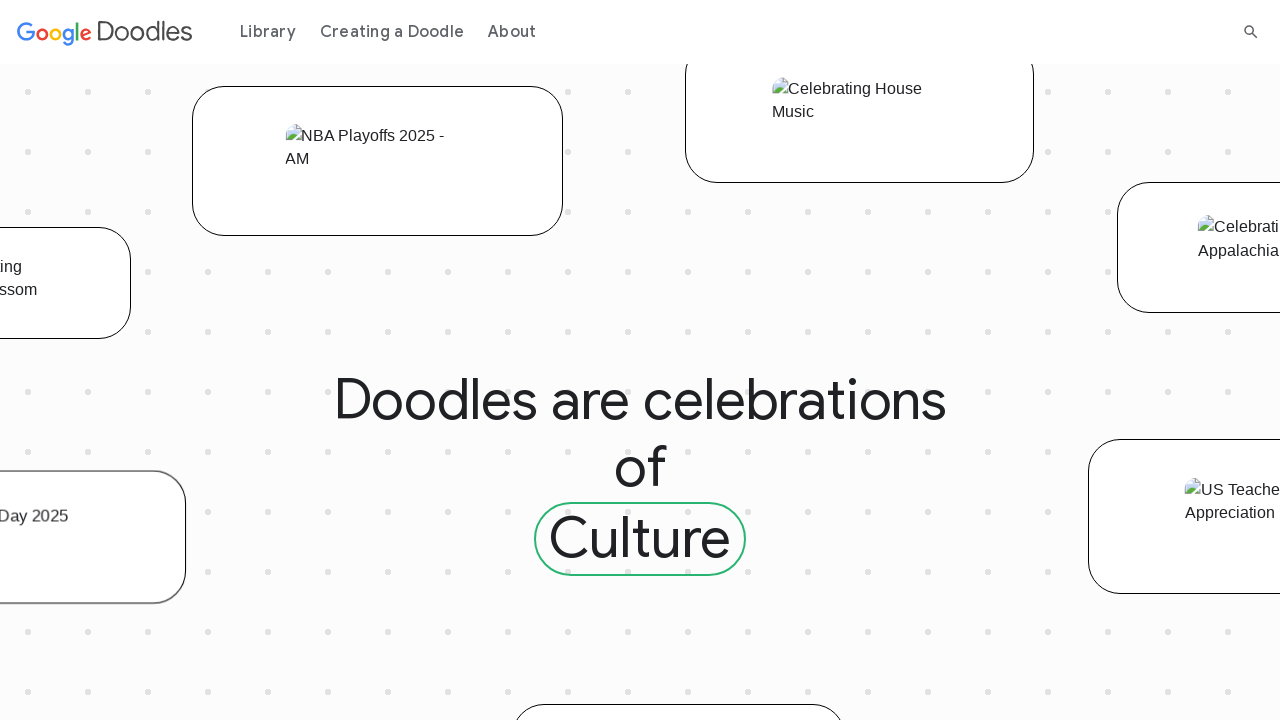

Waited 1 second to observe scroll back to top
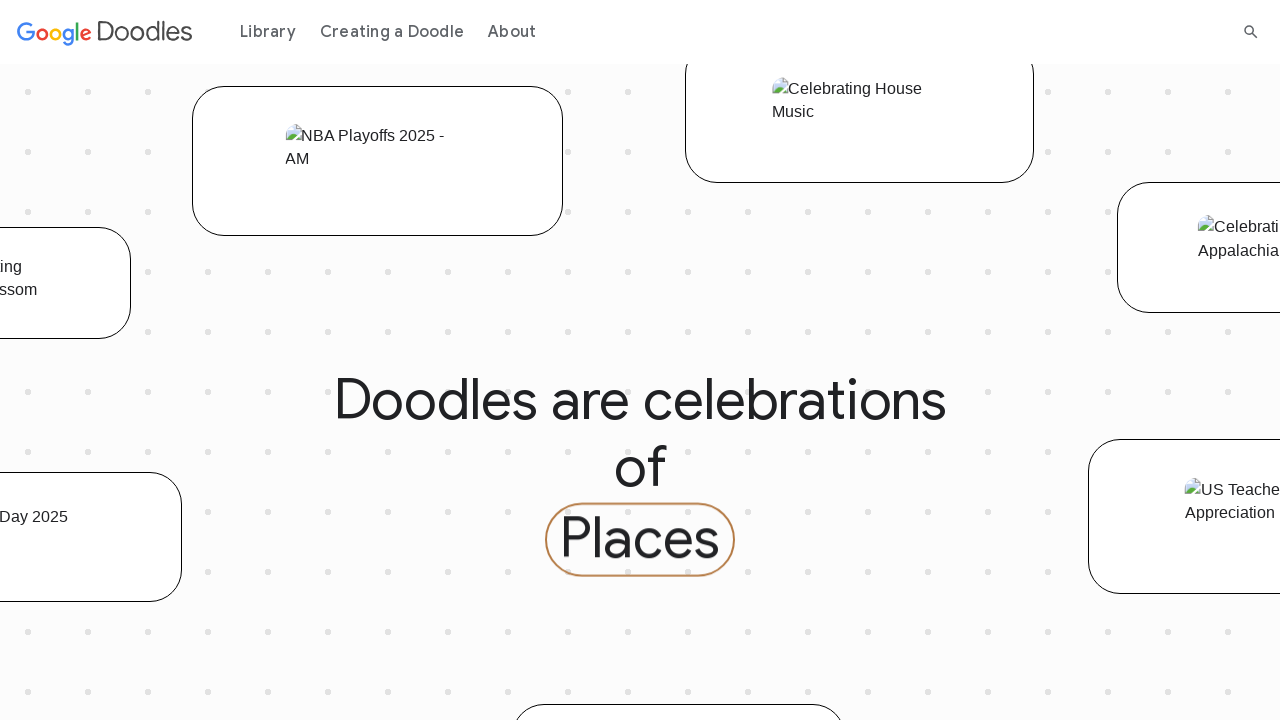

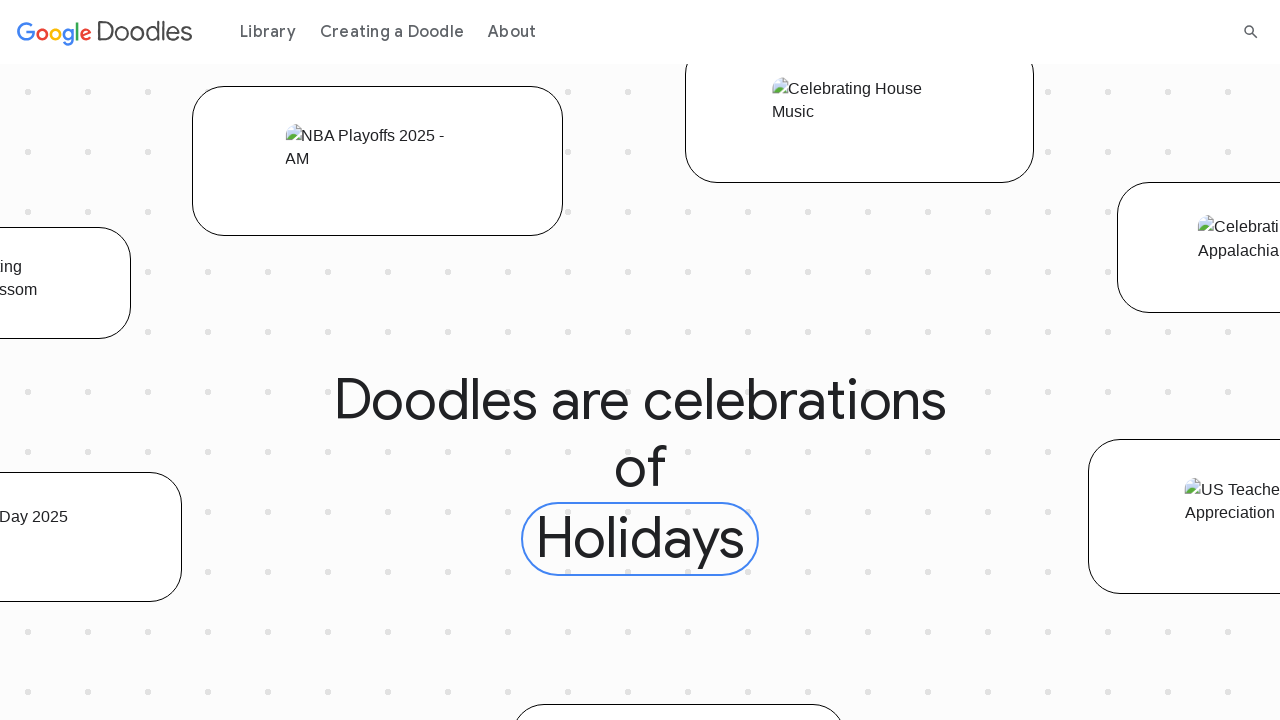